Tests the checkboxes page by clicking on checkboxes to toggle their state and validating the changes

Starting URL: https://the-internet.herokuapp.com/checkboxes

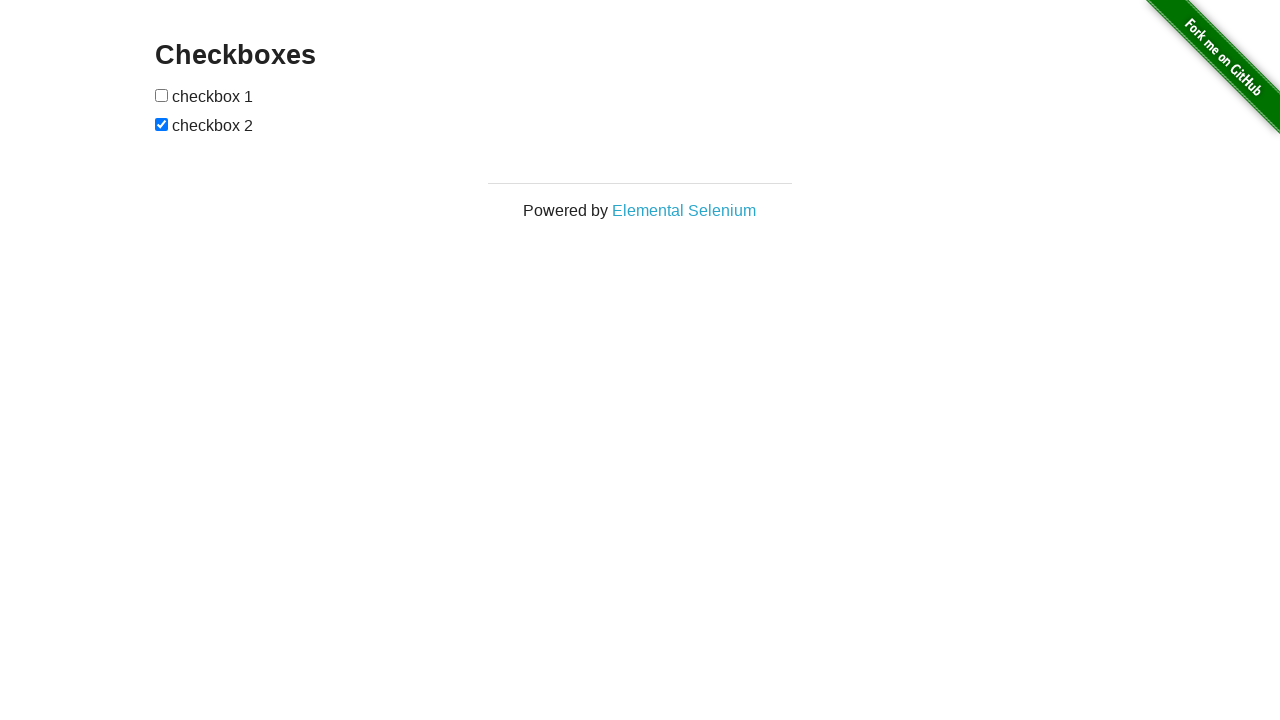

Waited for checkboxes to be visible on the page
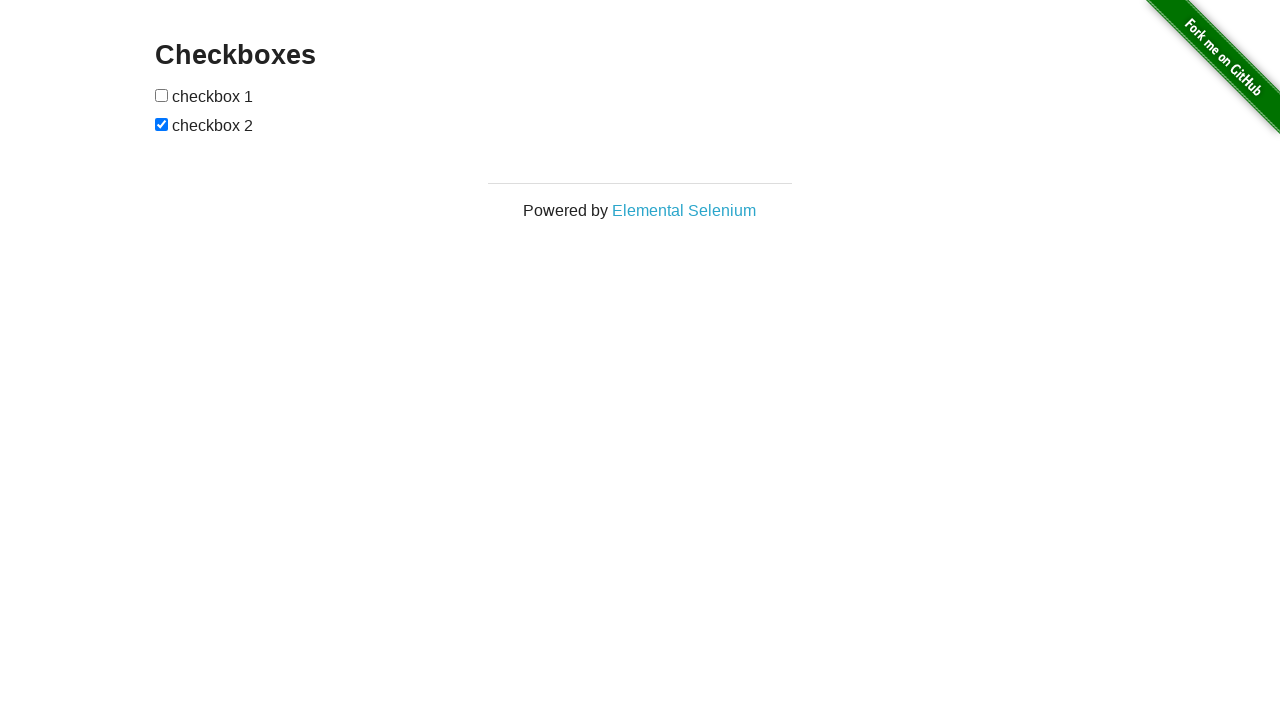

Located all checkboxes on the page
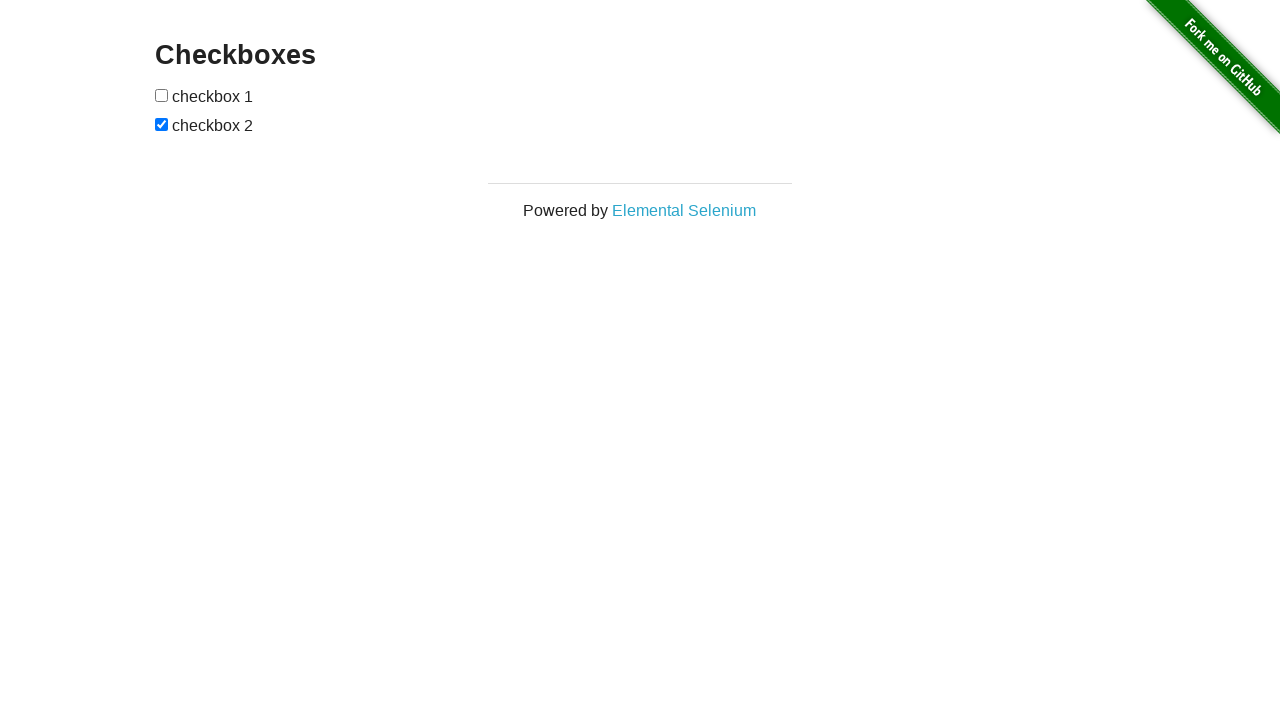

Clicked to check the first checkbox at (162, 95) on input[type='checkbox'] >> nth=0
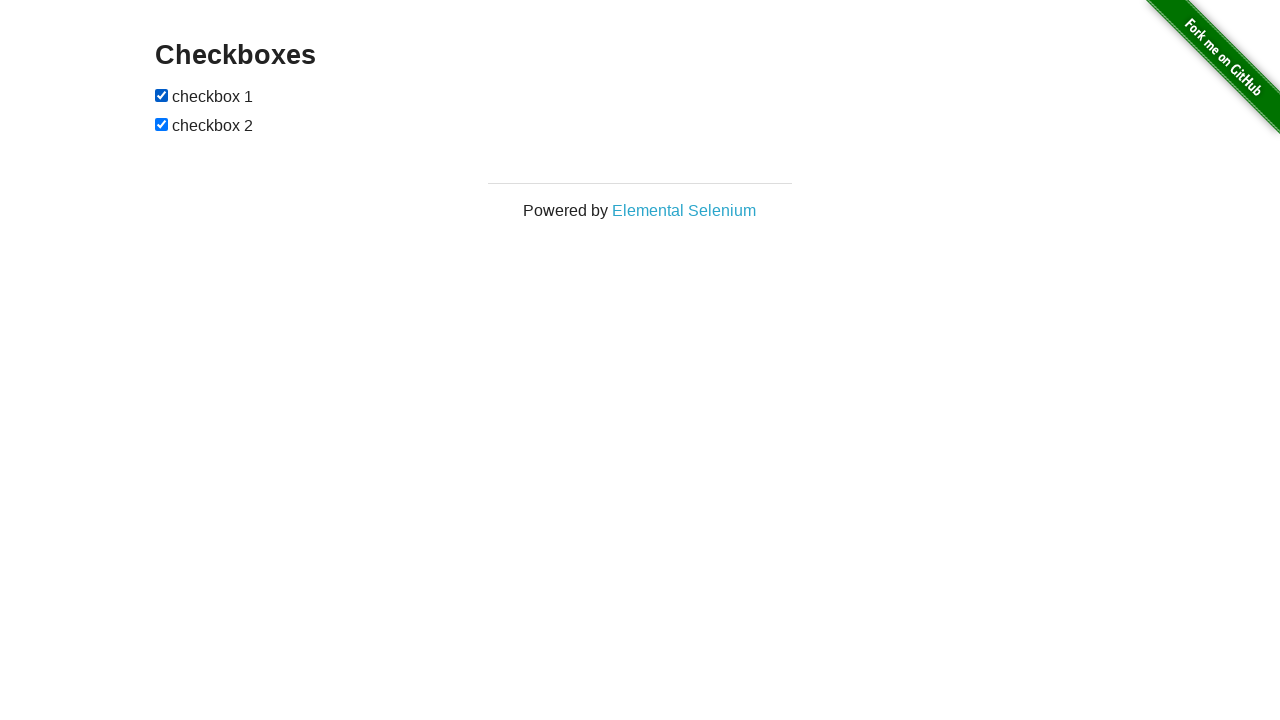

Clicked to uncheck the second checkbox at (162, 124) on input[type='checkbox'] >> nth=1
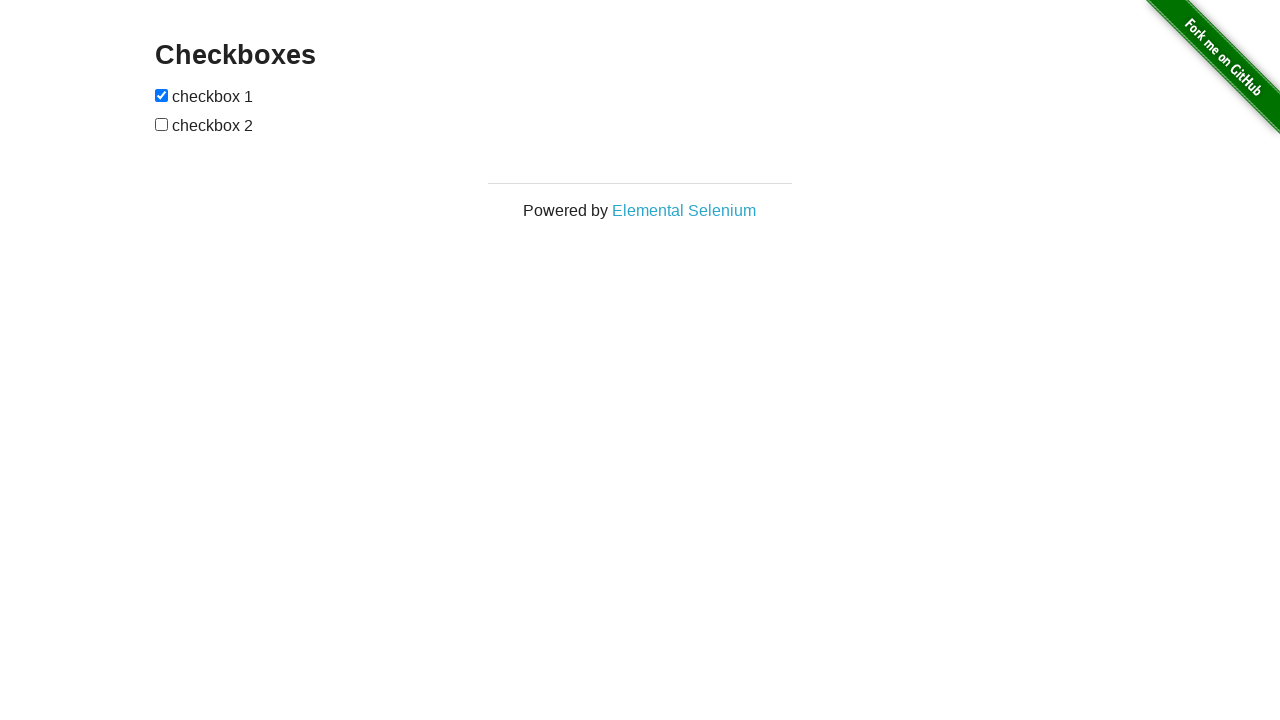

Verified that the first checkbox is now checked
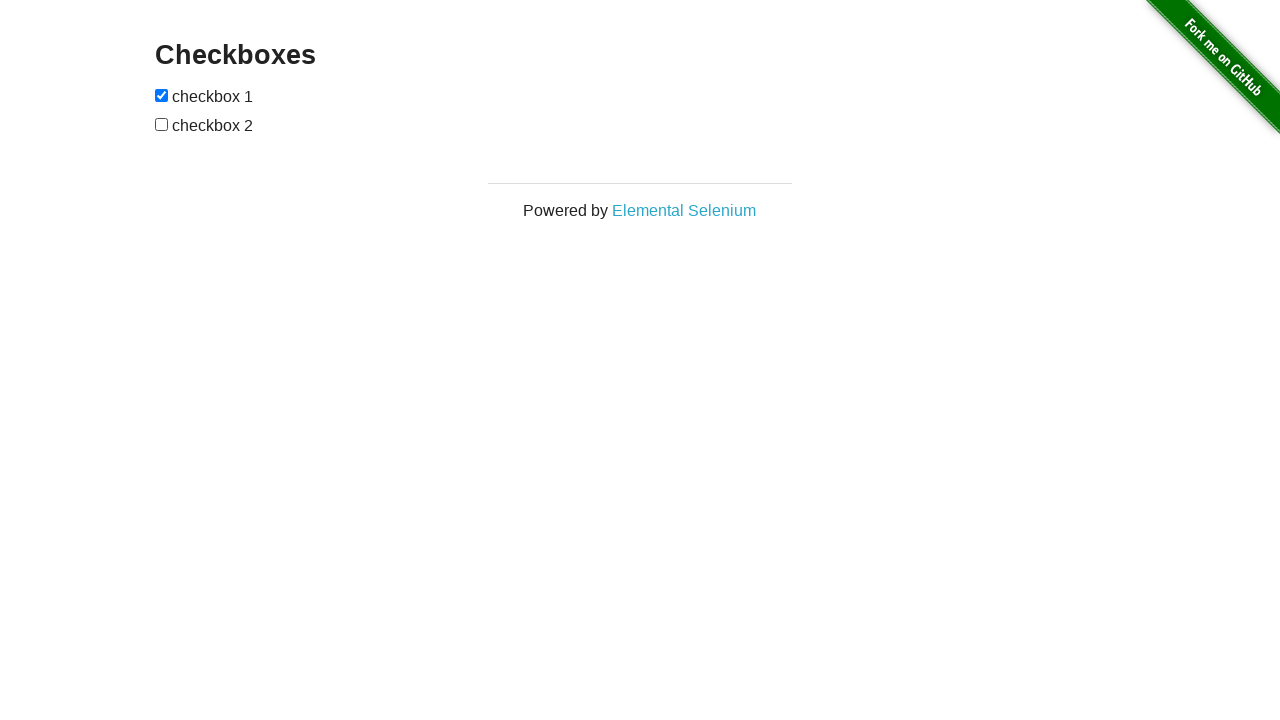

Verified that the second checkbox is now unchecked
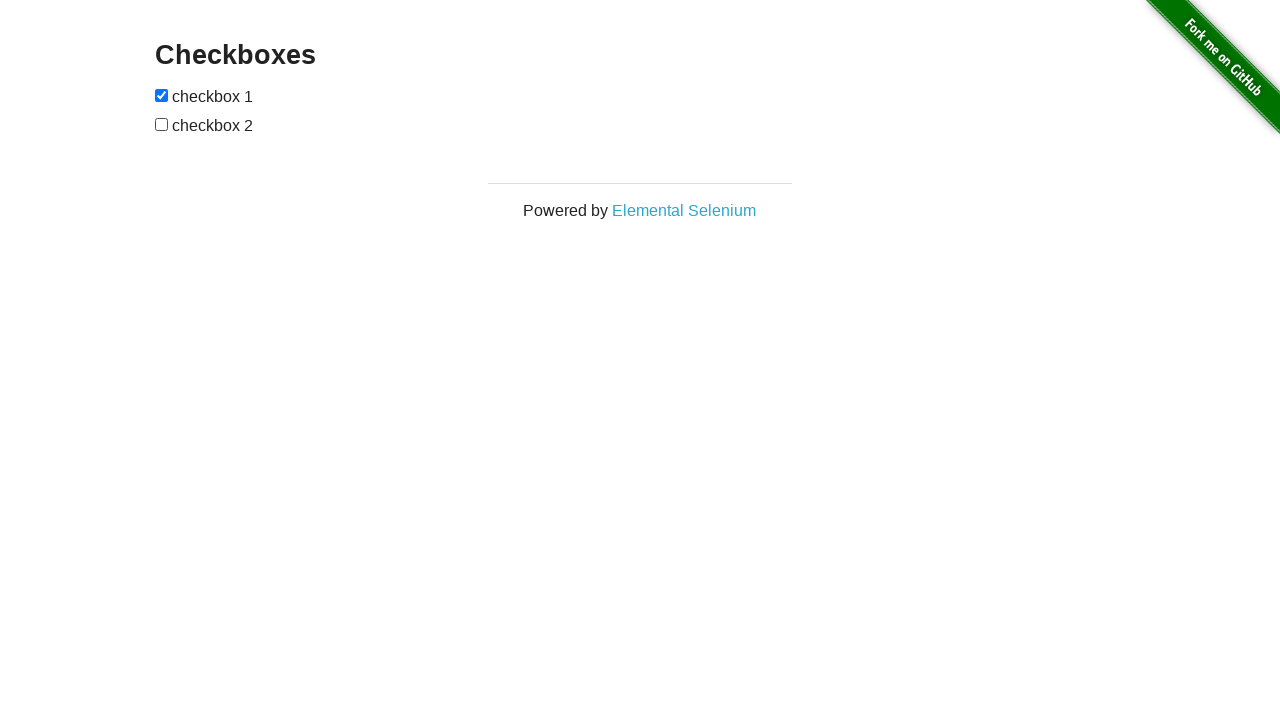

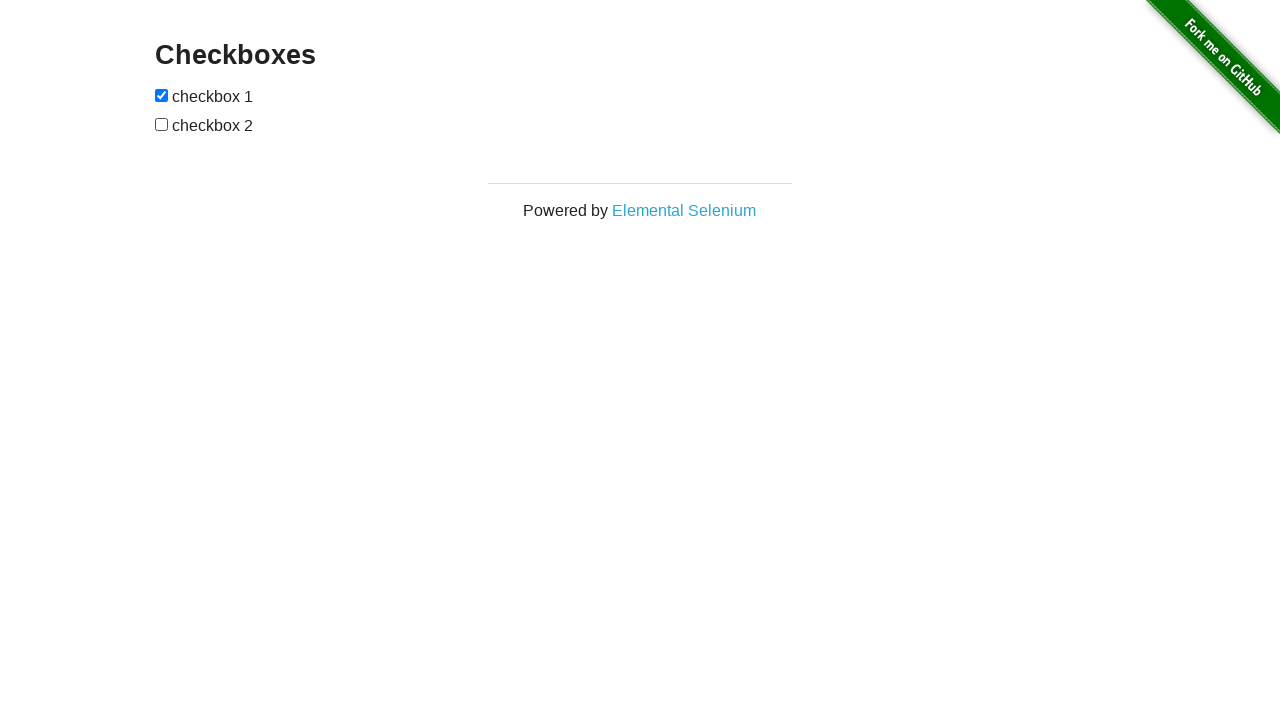